Tests the Add/Remove Elements functionality by clicking the Add Element button, verifying the Delete button appears, clicking Delete, and verifying the page header is still visible.

Starting URL: https://the-internet.herokuapp.com/add_remove_elements/

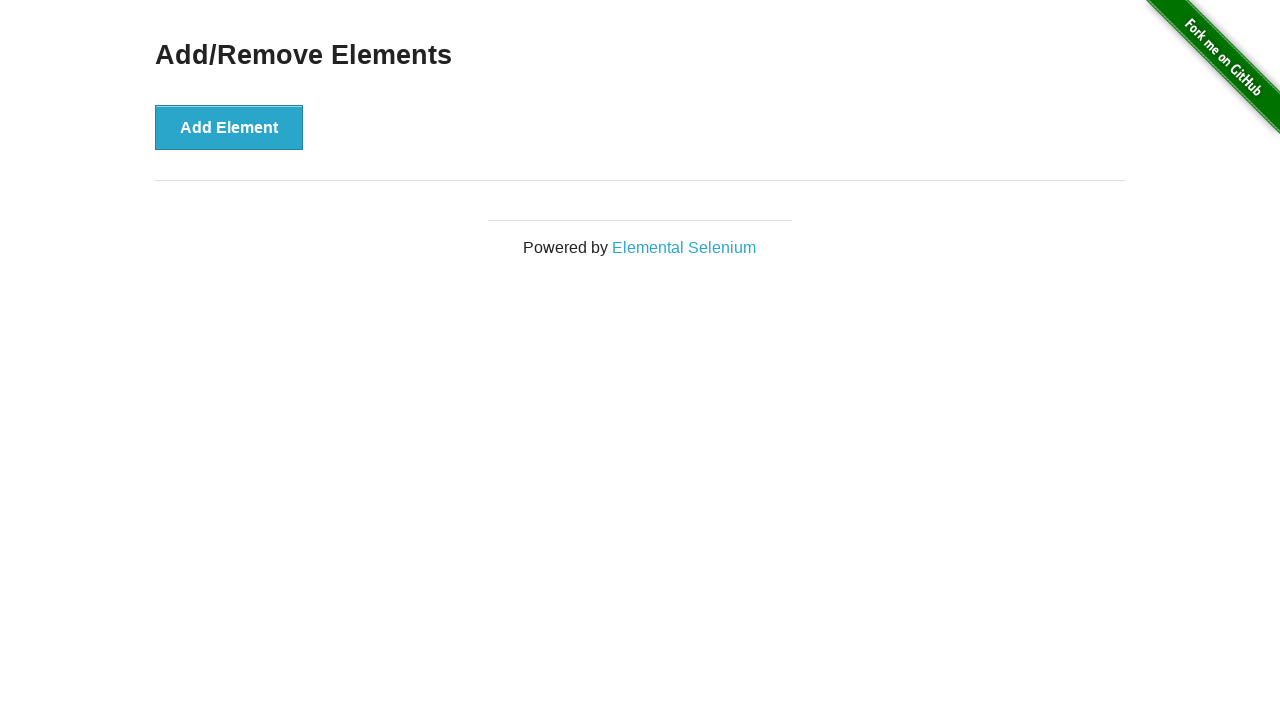

Clicked the 'Add Element' button at (229, 127) on xpath=//*[contains(text(),'Add E')]
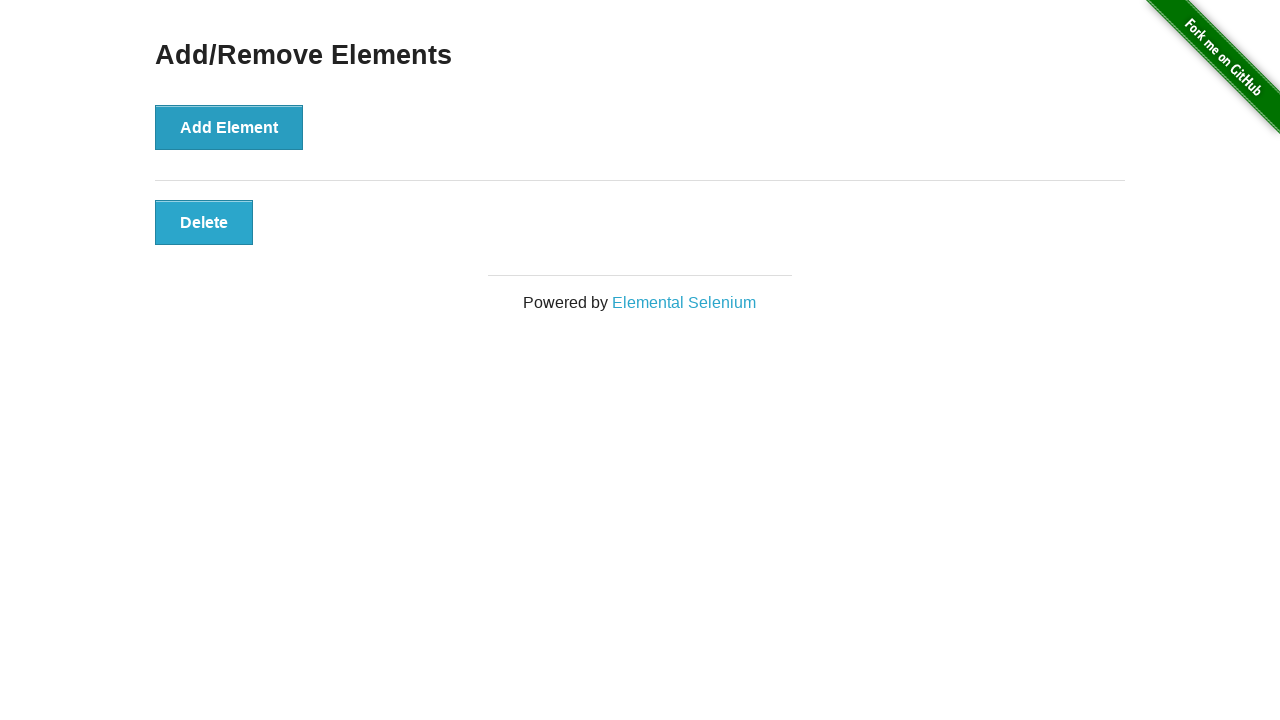

Delete button appeared and is now visible
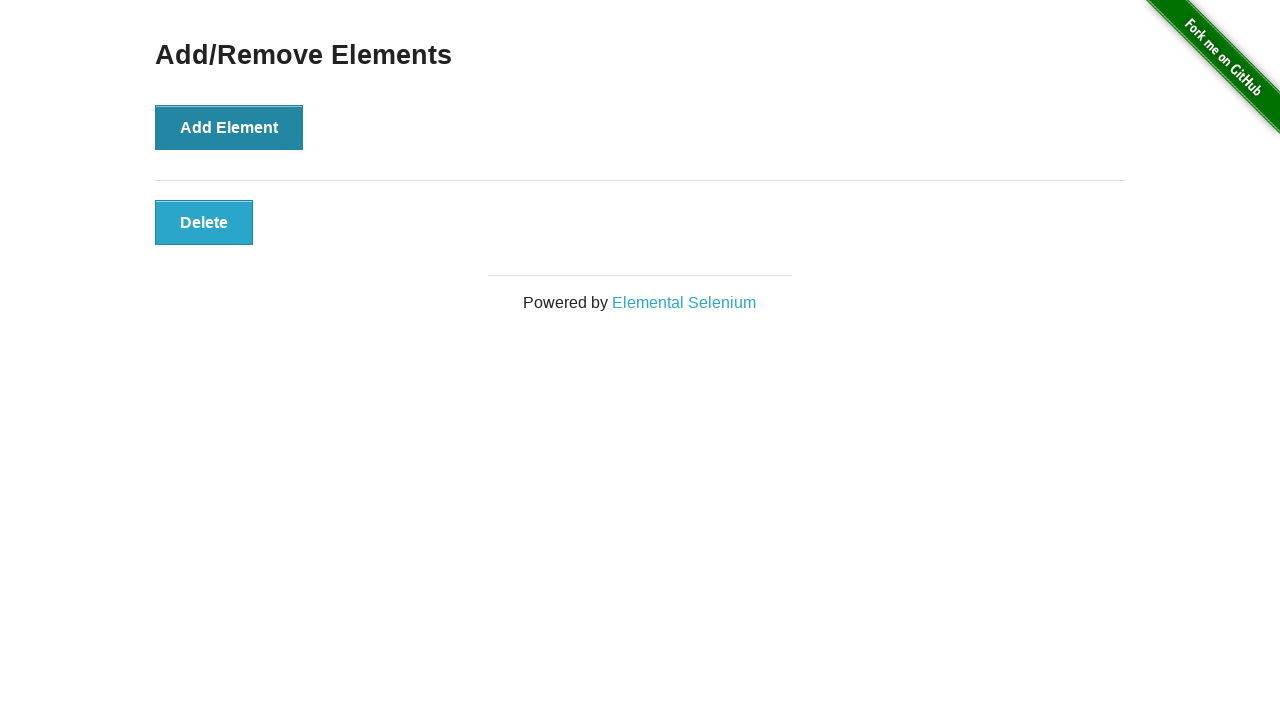

Verified Delete button is visible
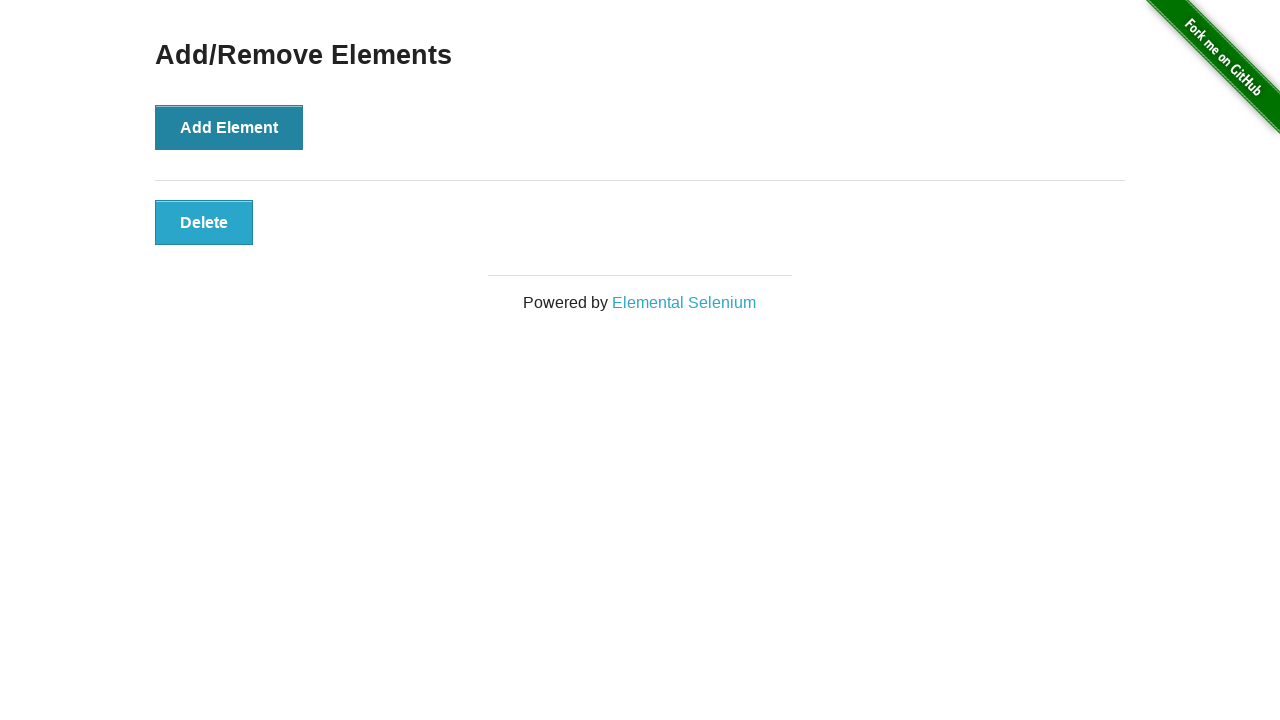

Clicked the Delete button at (204, 222) on xpath=//*[text()='Delete']
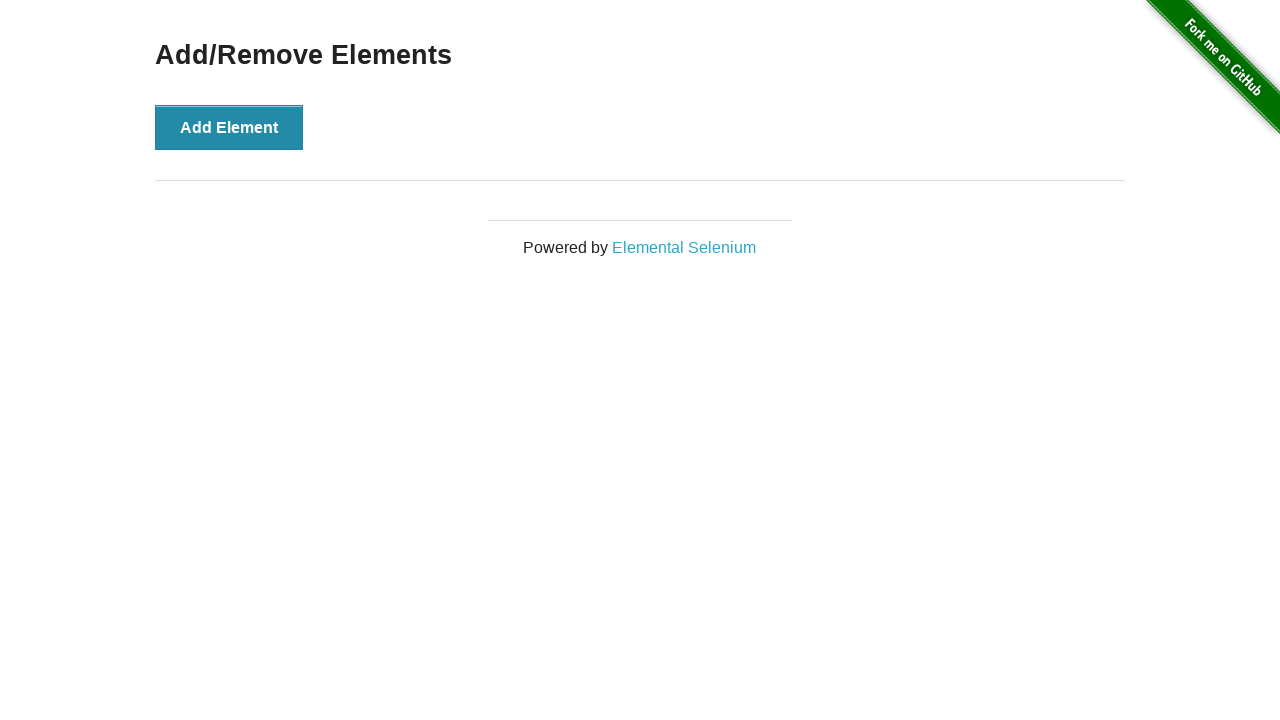

Verified 'Add/Remove Elements' heading is still visible
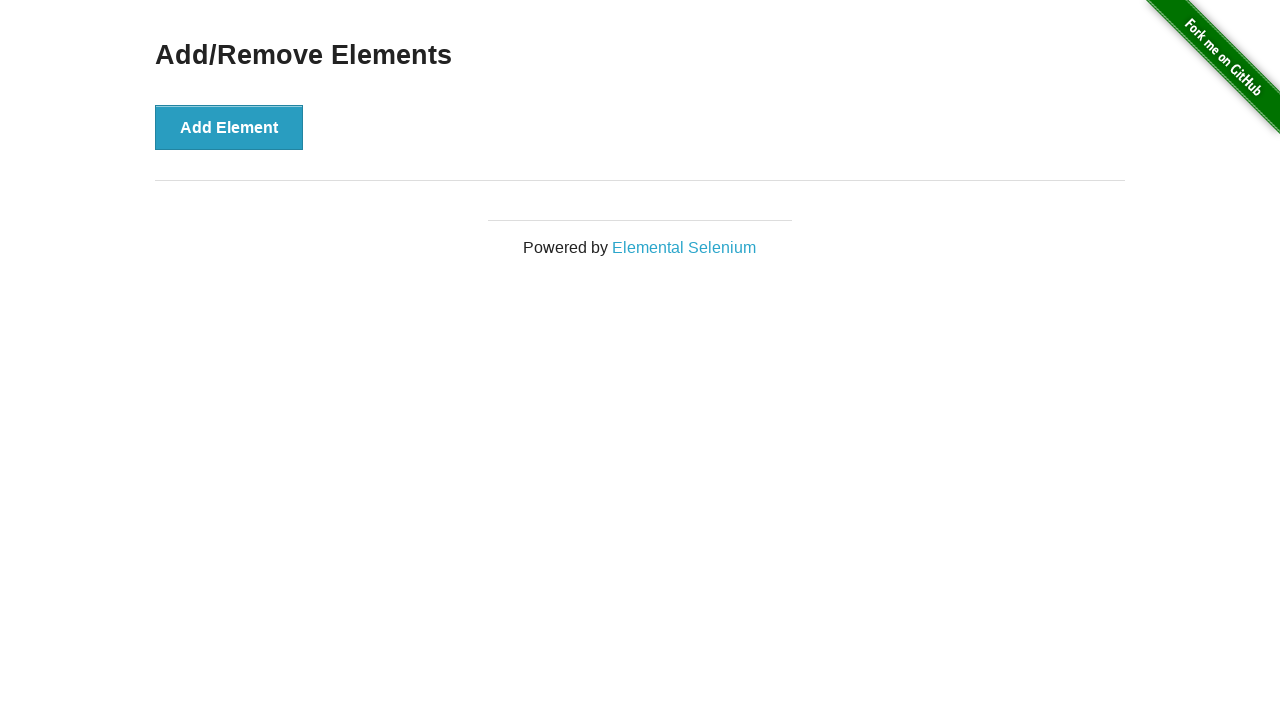

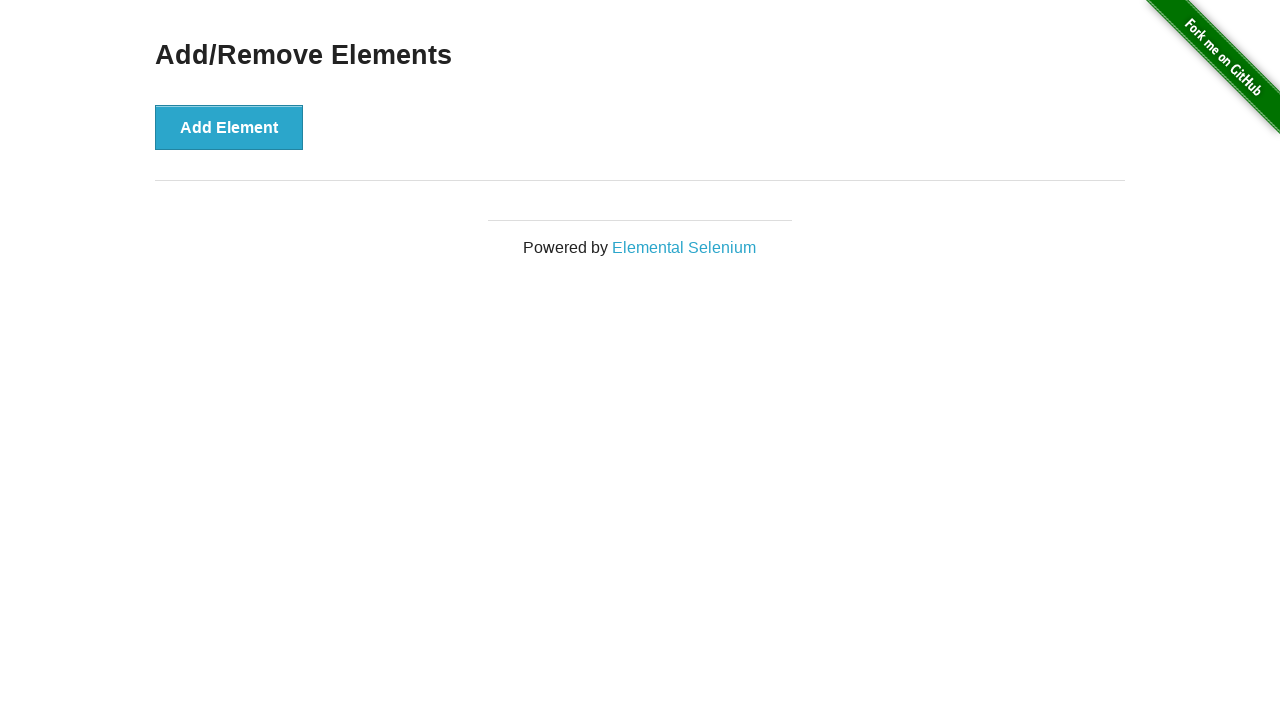